Tests axis-restricted dragging on the X-axis only element, verifying that horizontal movement works while vertical movement is restricted.

Starting URL: https://demoqa.com/dragabble

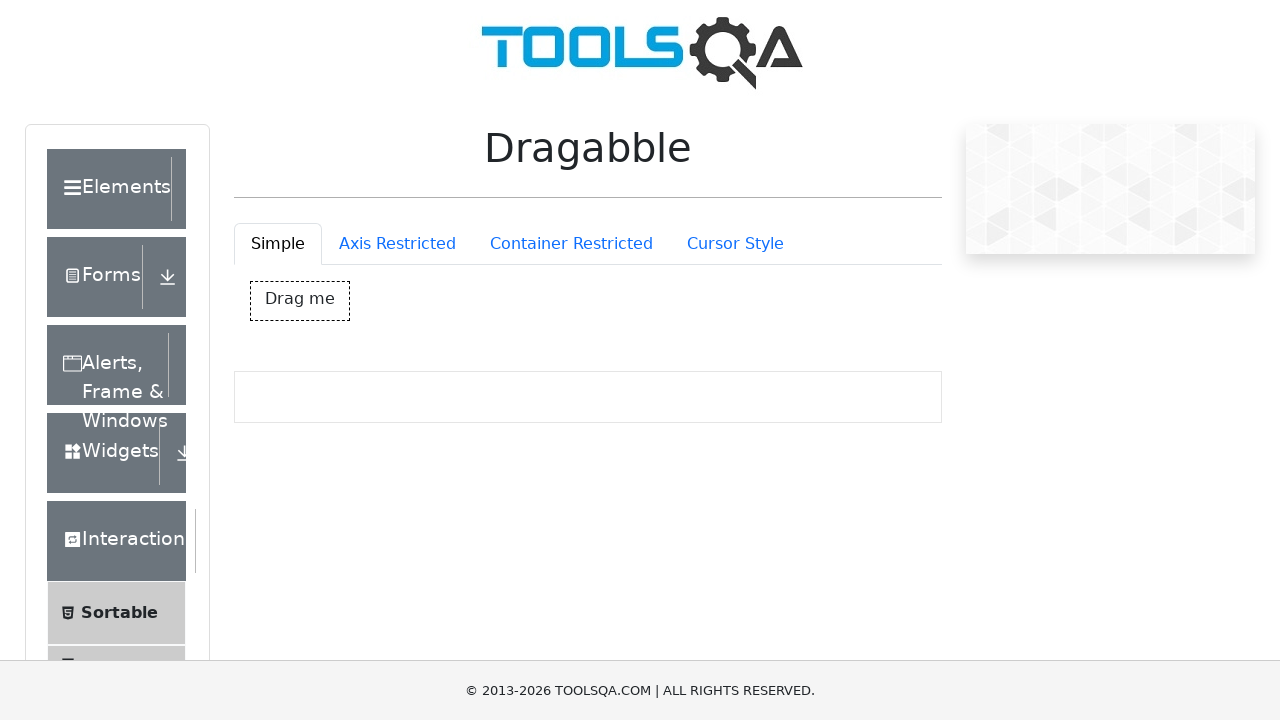

Clicked on Axis Restricted tab at (397, 244) on #draggableExample-tab-axisRestriction
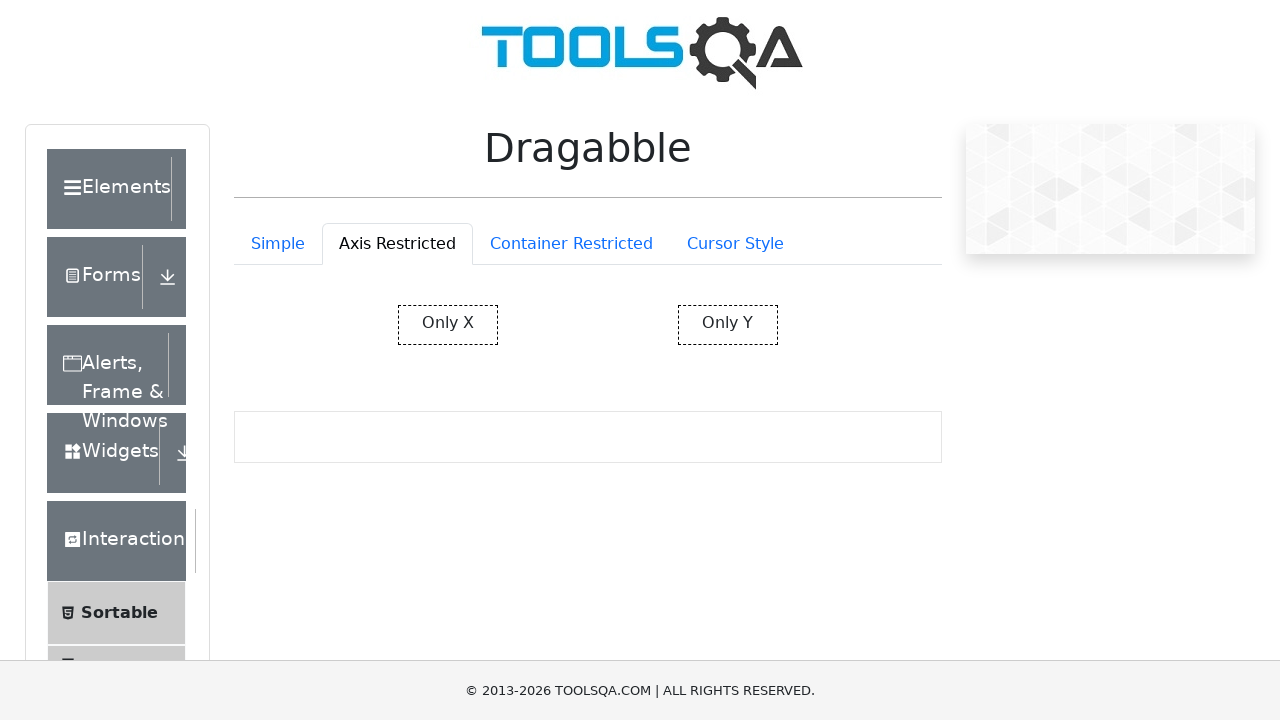

X-axis restricted draggable element loaded
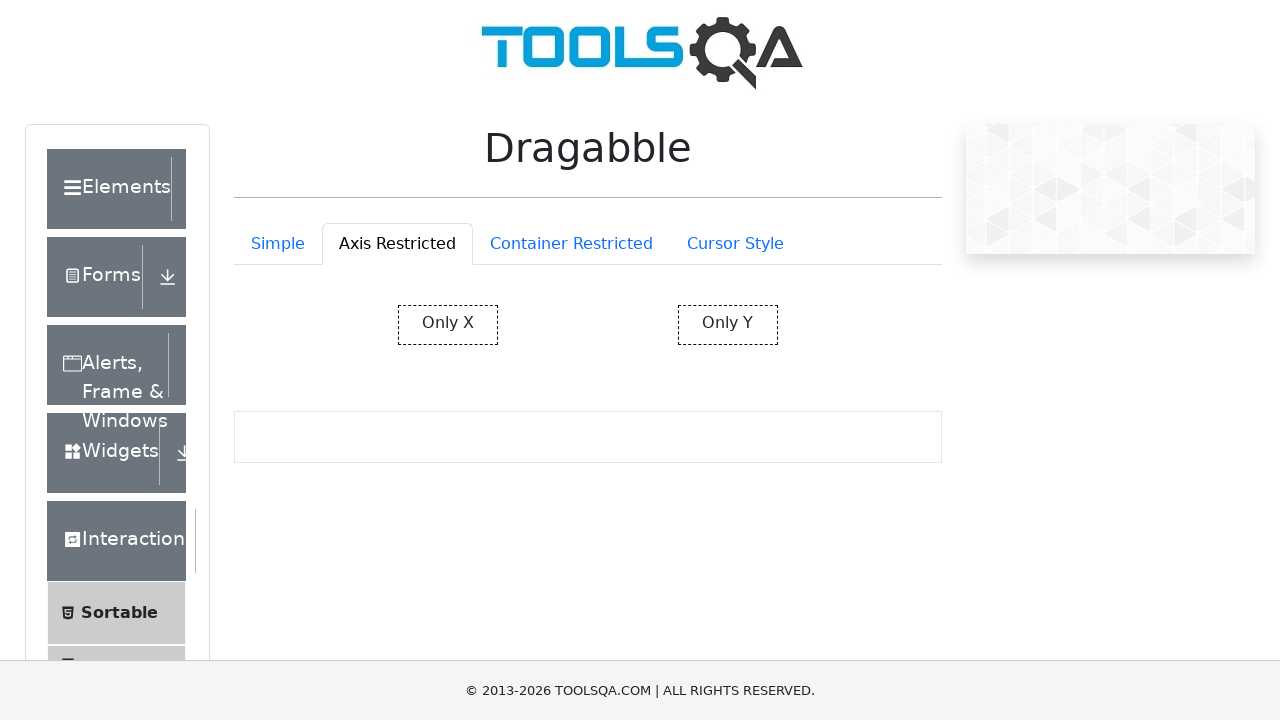

Moved mouse to center of X-restricted element at (448, 325)
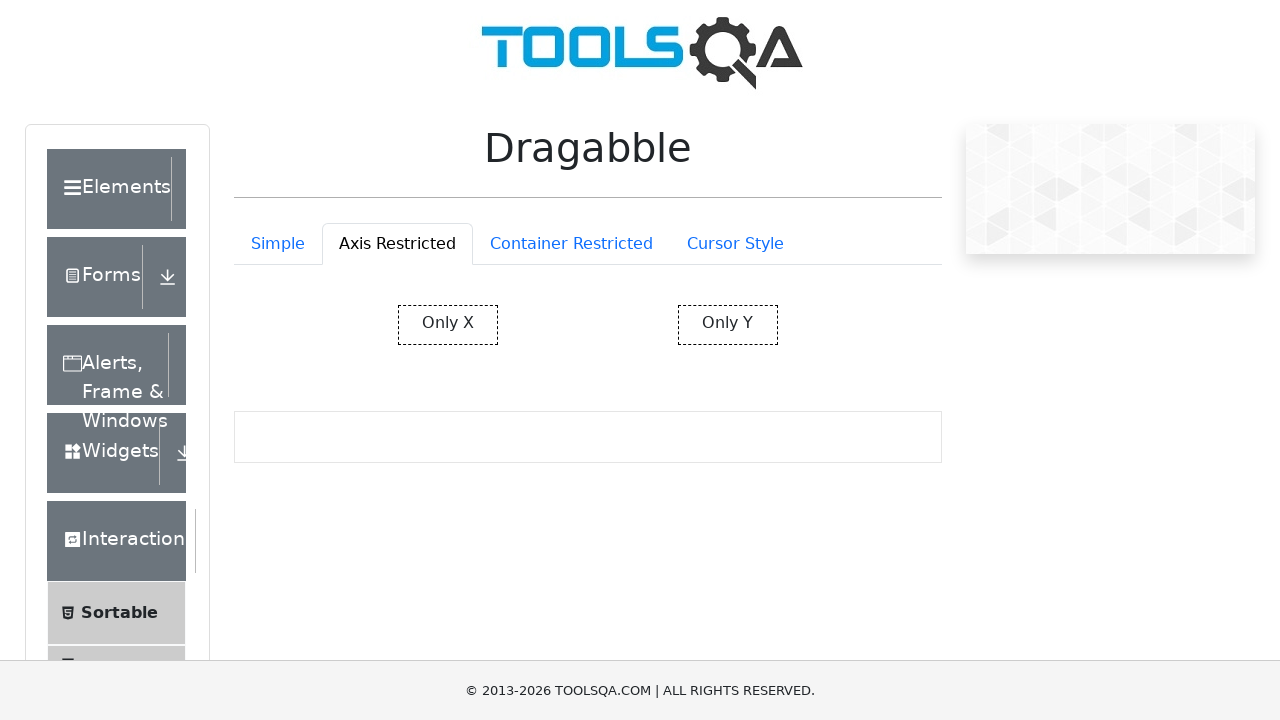

Mouse button pressed down on element at (448, 325)
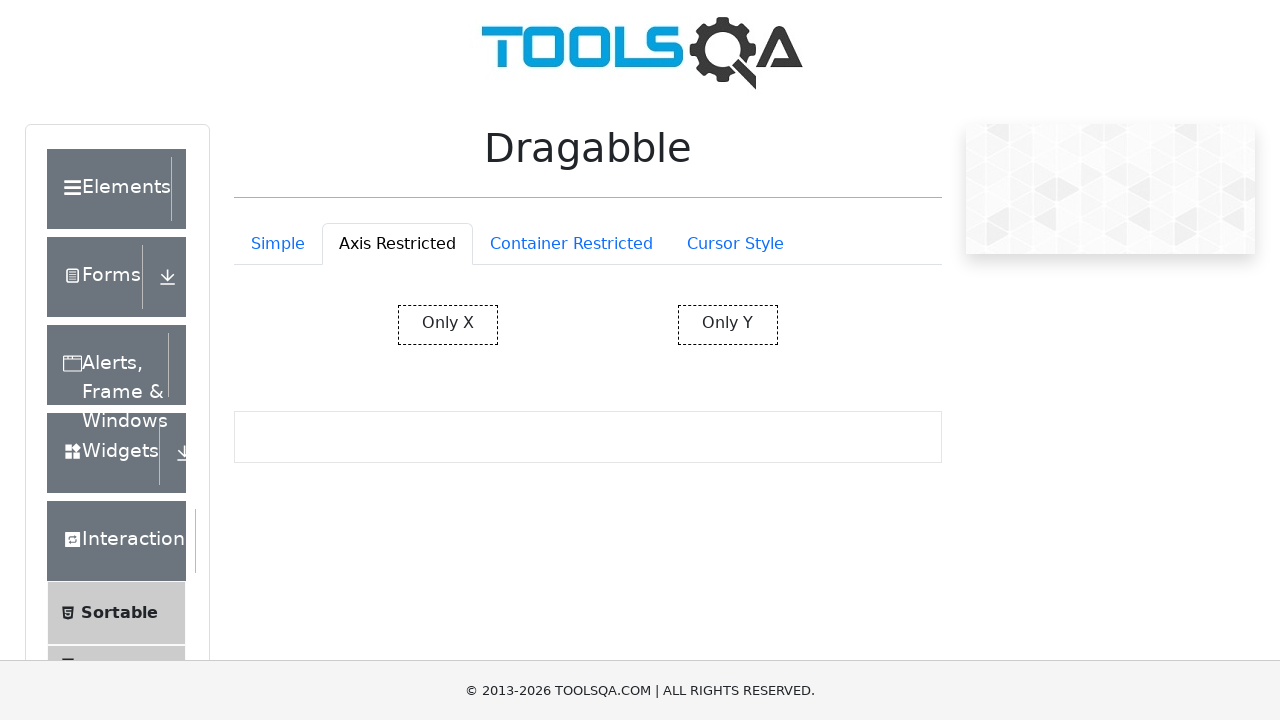

Dragged element horizontally 150px and vertically 50px (vertical movement should be restricted) at (548, 355)
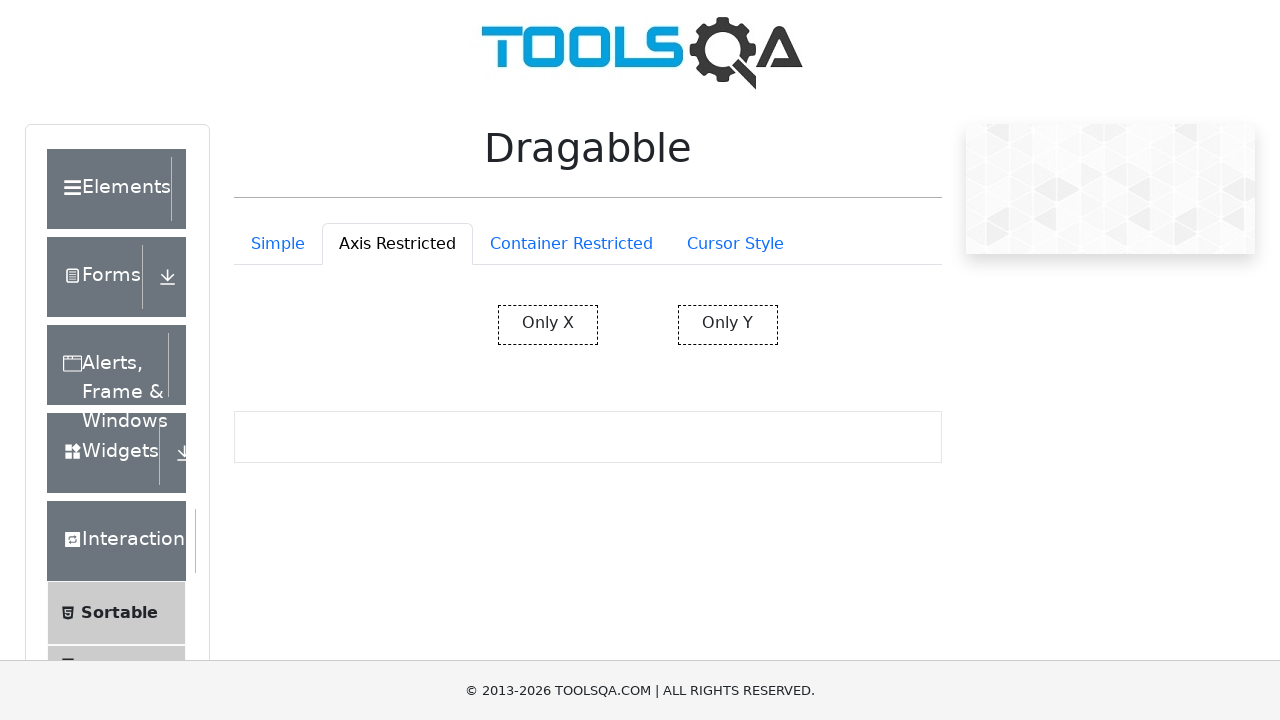

Mouse button released, drag operation completed at (548, 355)
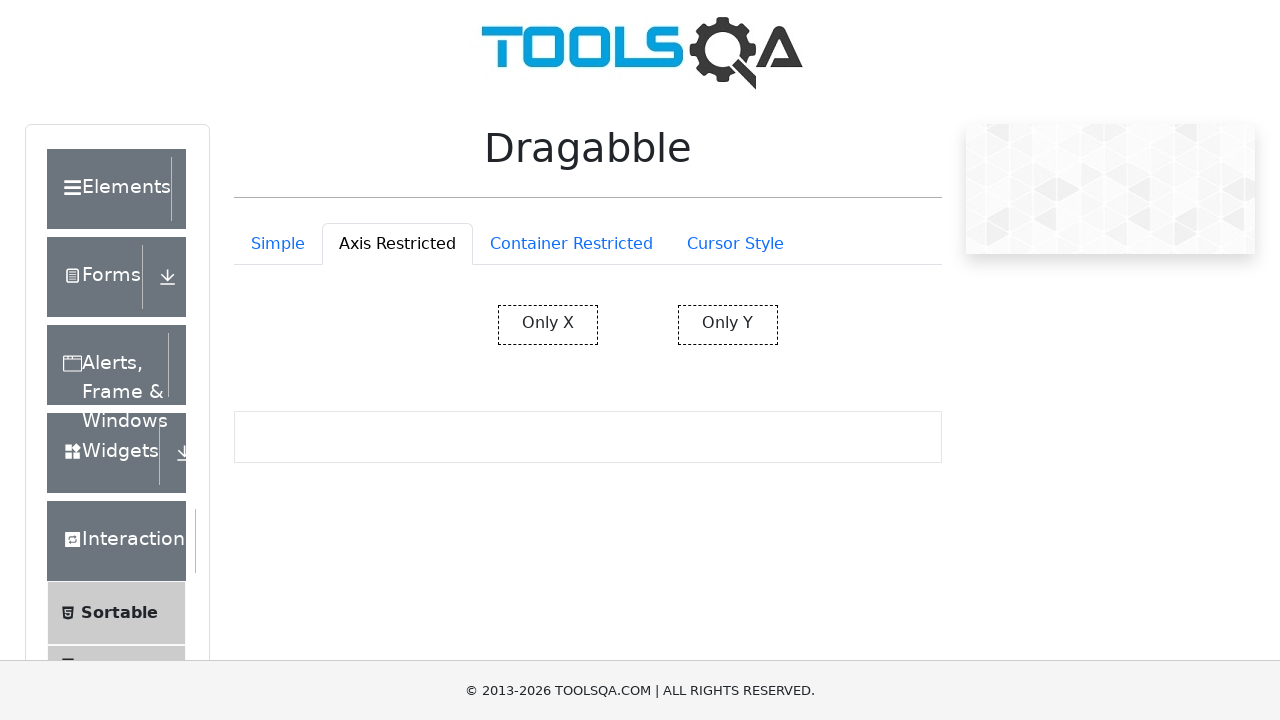

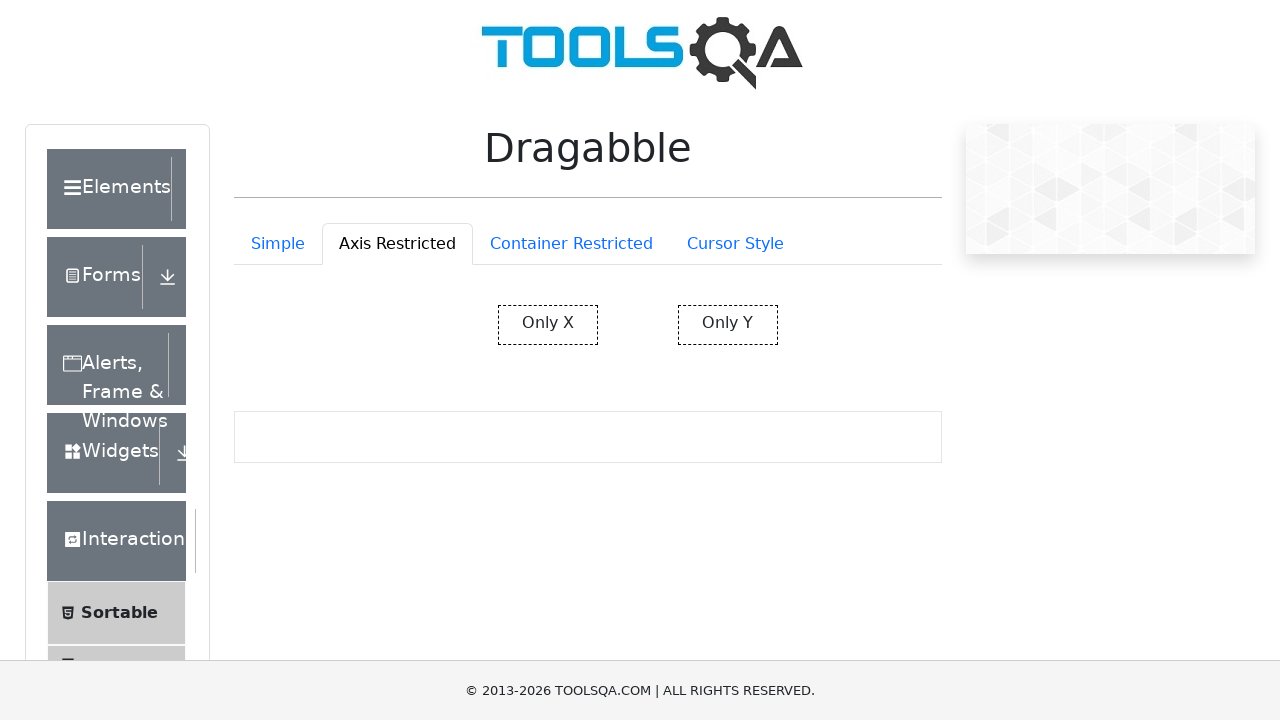